Tests AI chatbot interaction on deepai.org by typing a message in the chatbox and clicking the submit button to send it.

Starting URL: https://deepai.org/chat

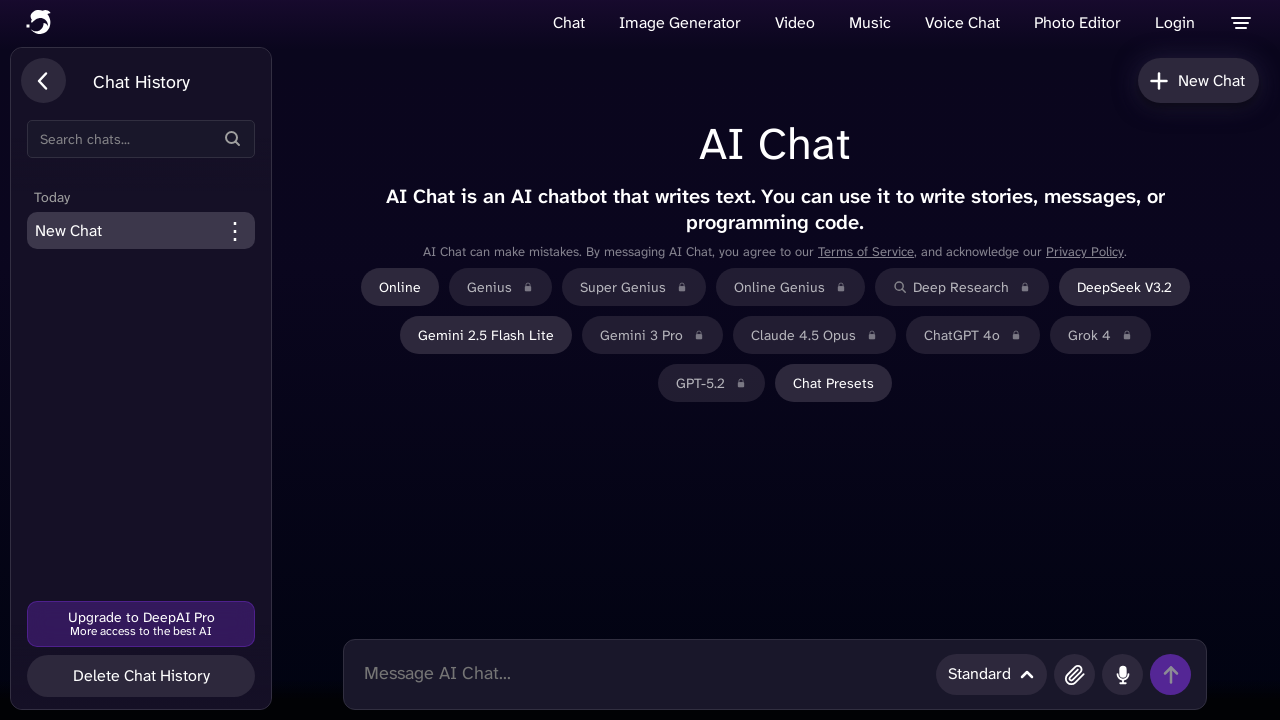

Chat page loaded and chatbox element is visible
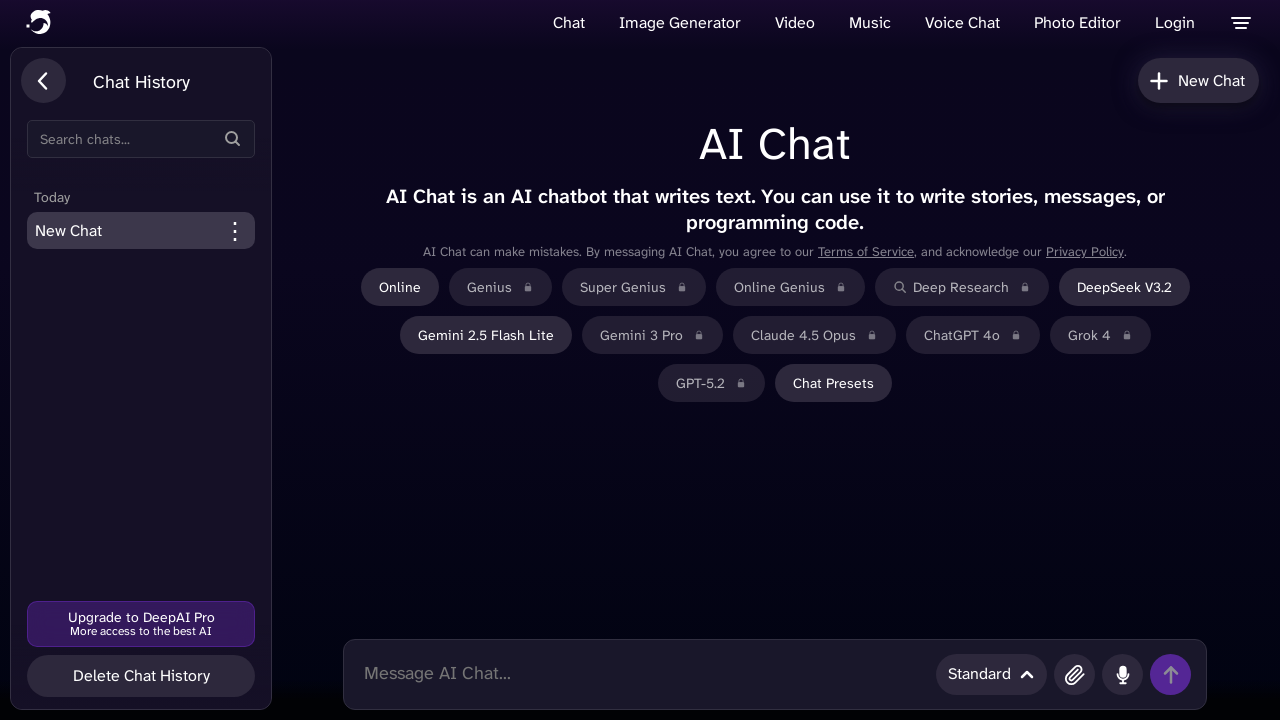

Typed test message into chatbox: 'Hello, I am testing this AI chatbot. Can you tell me what day of the week it is today?' on .chatbox
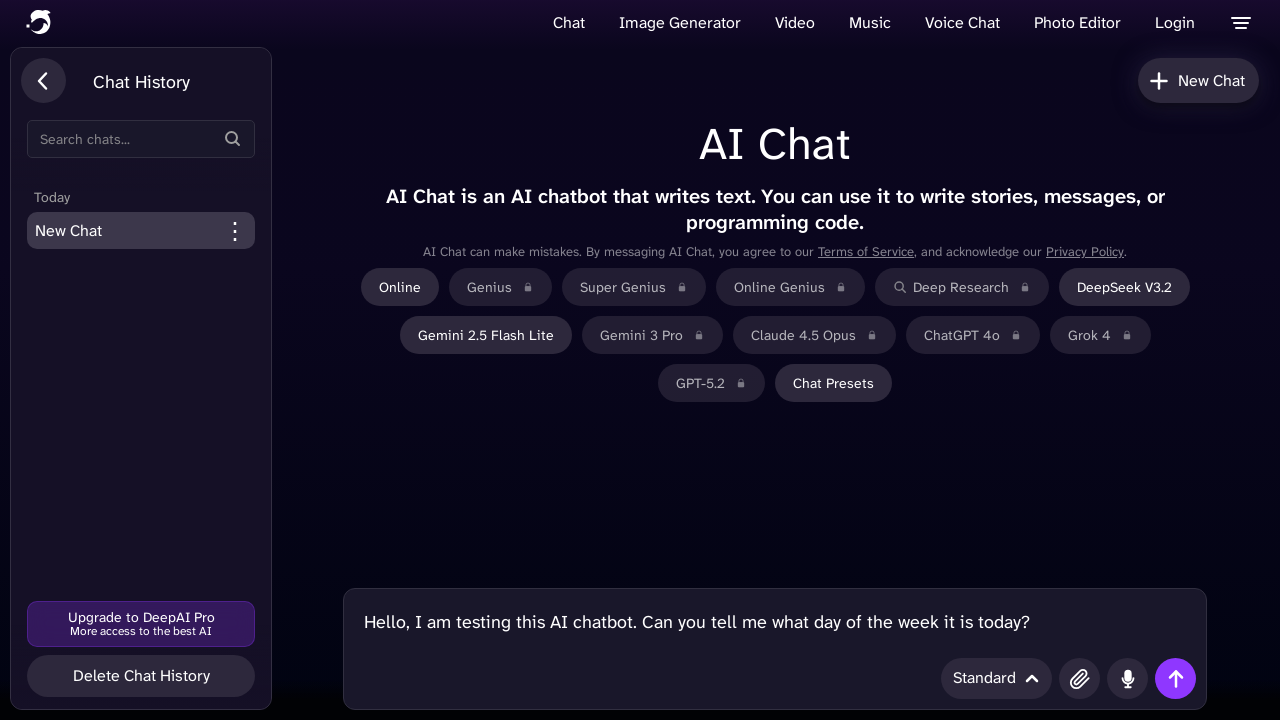

Clicked submit button to send the message at (1176, 678) on #chatSubmitButton
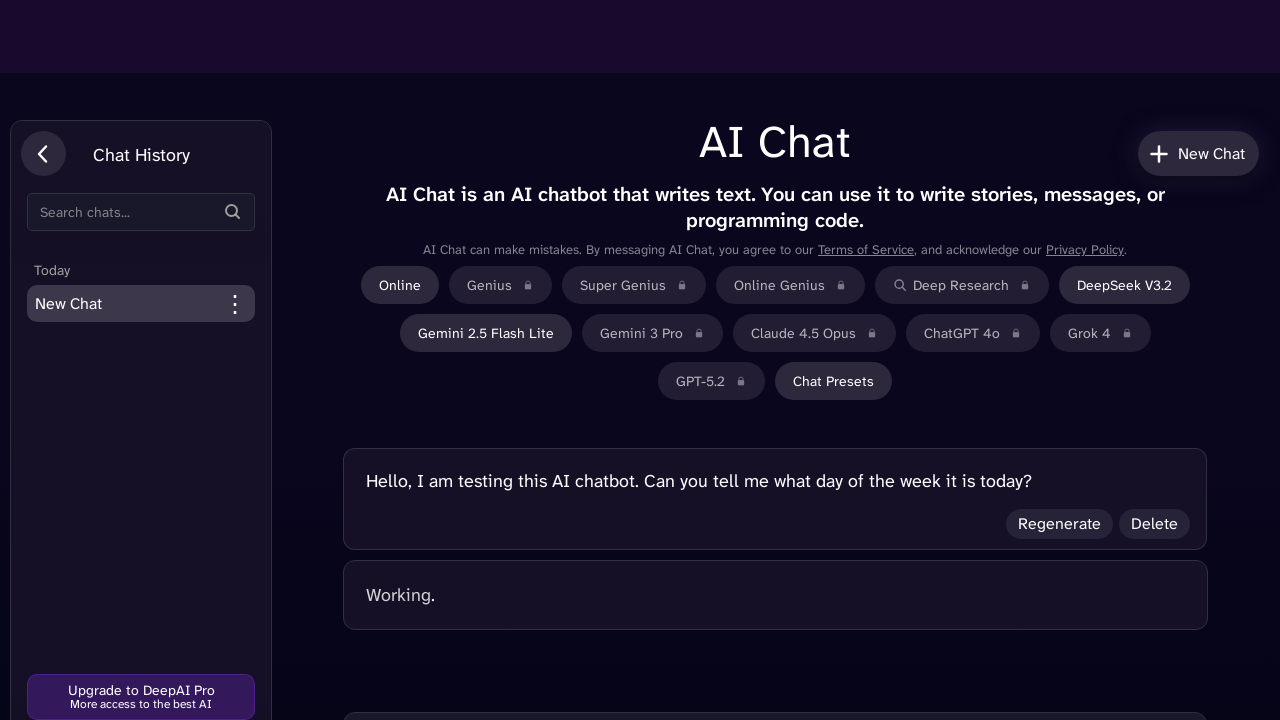

Waited 2 seconds for AI chatbot response to appear
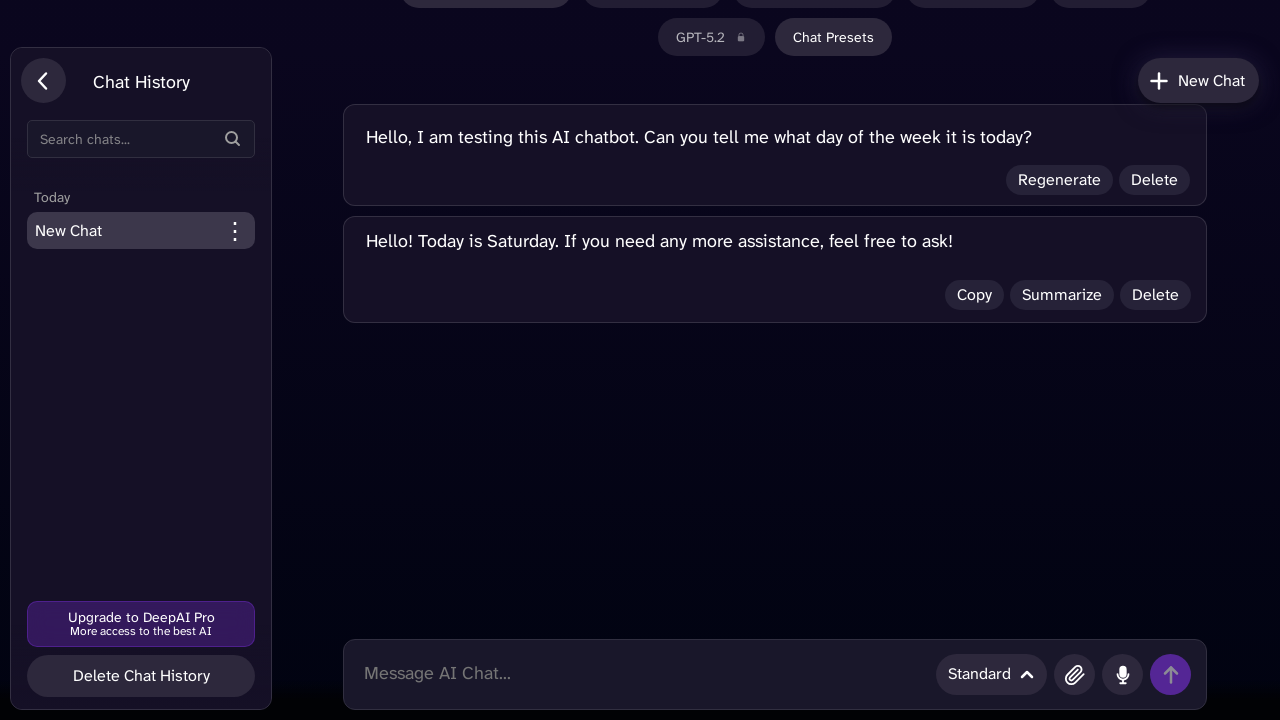

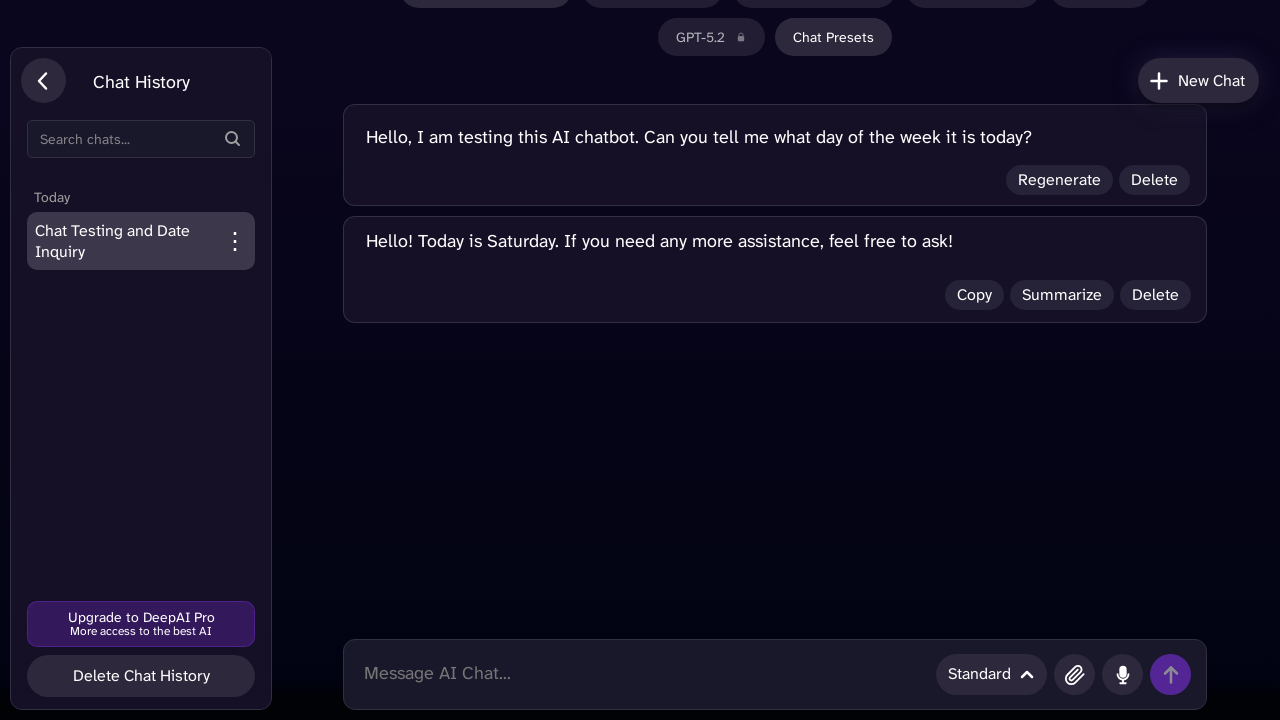